Demonstrates JavaScript executor functionality by filling a form field and interacting with page elements using JavaScript commands

Starting URL: https://testautomationpractice.blogspot.com/

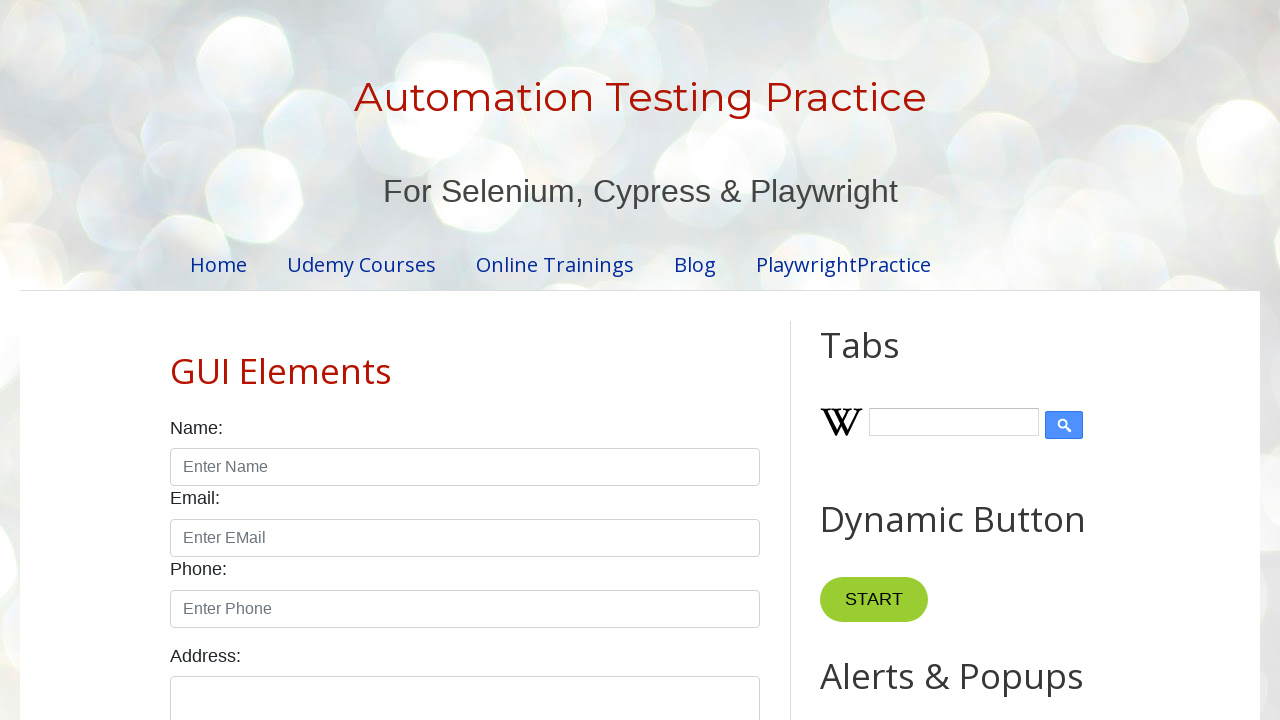

Filled name input field with 'John' using JavaScript executor
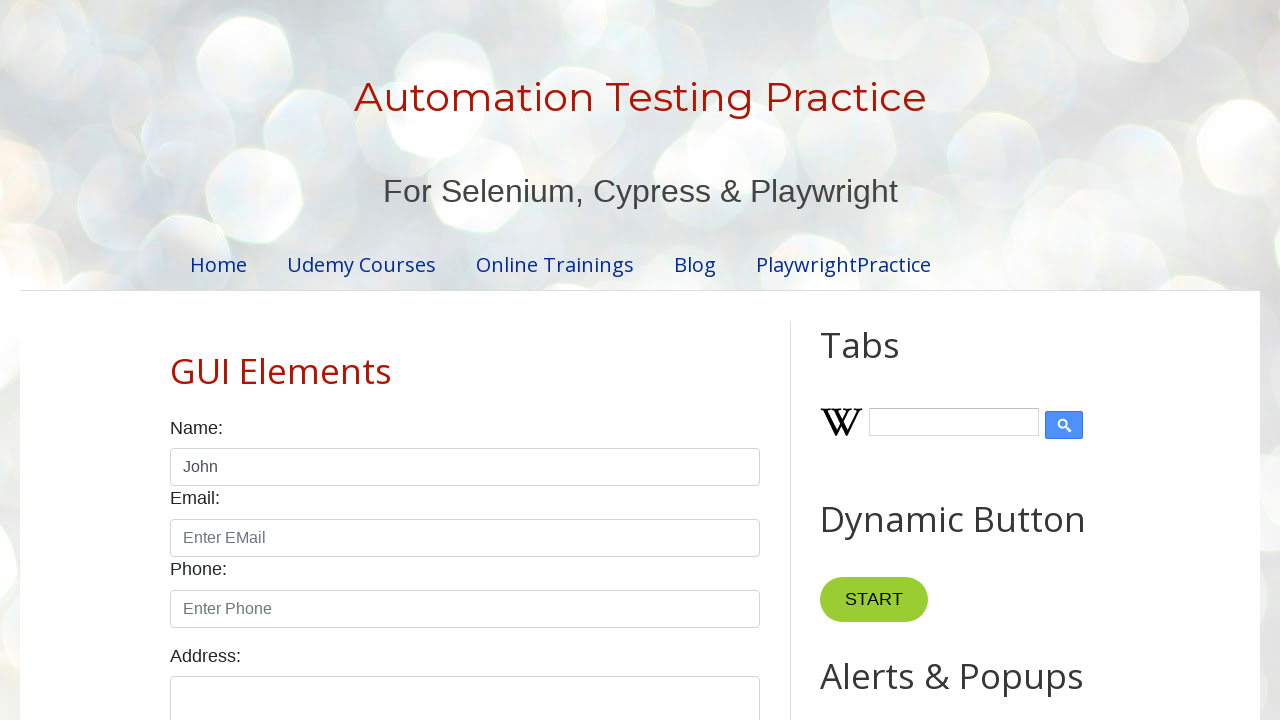

Clicked male radio button at (176, 360) on xpath=//input[@id='male']
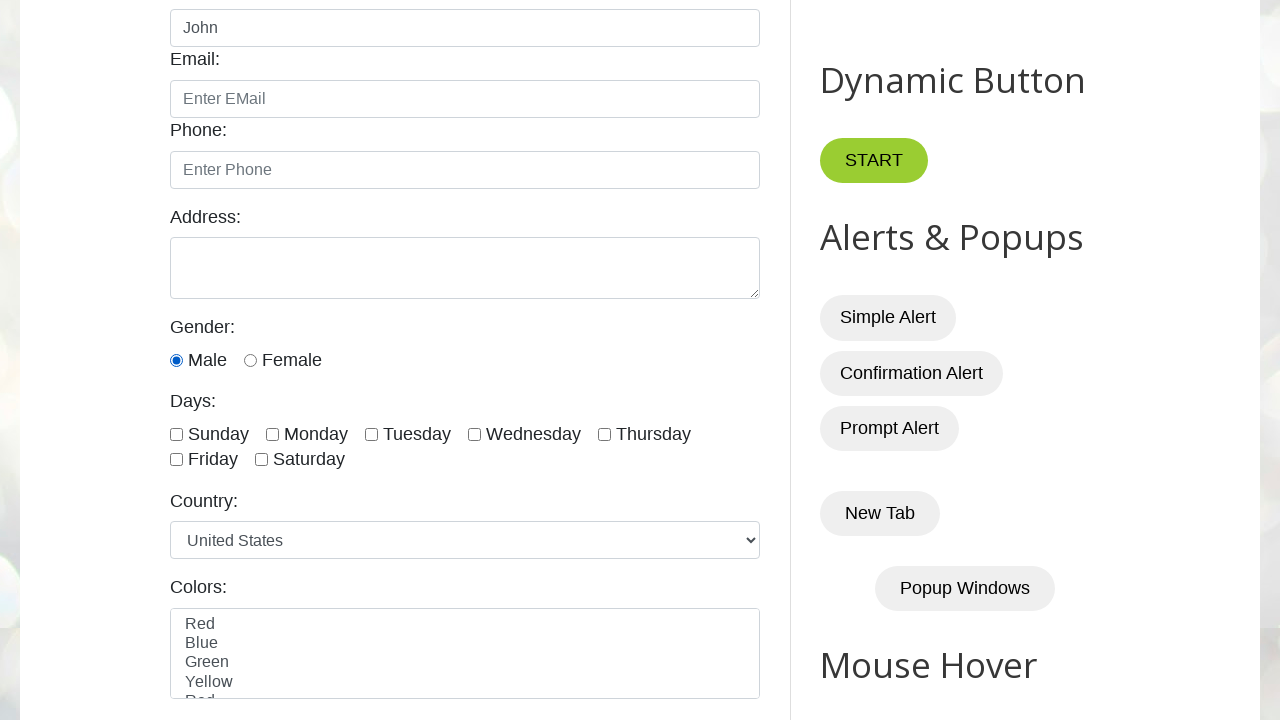

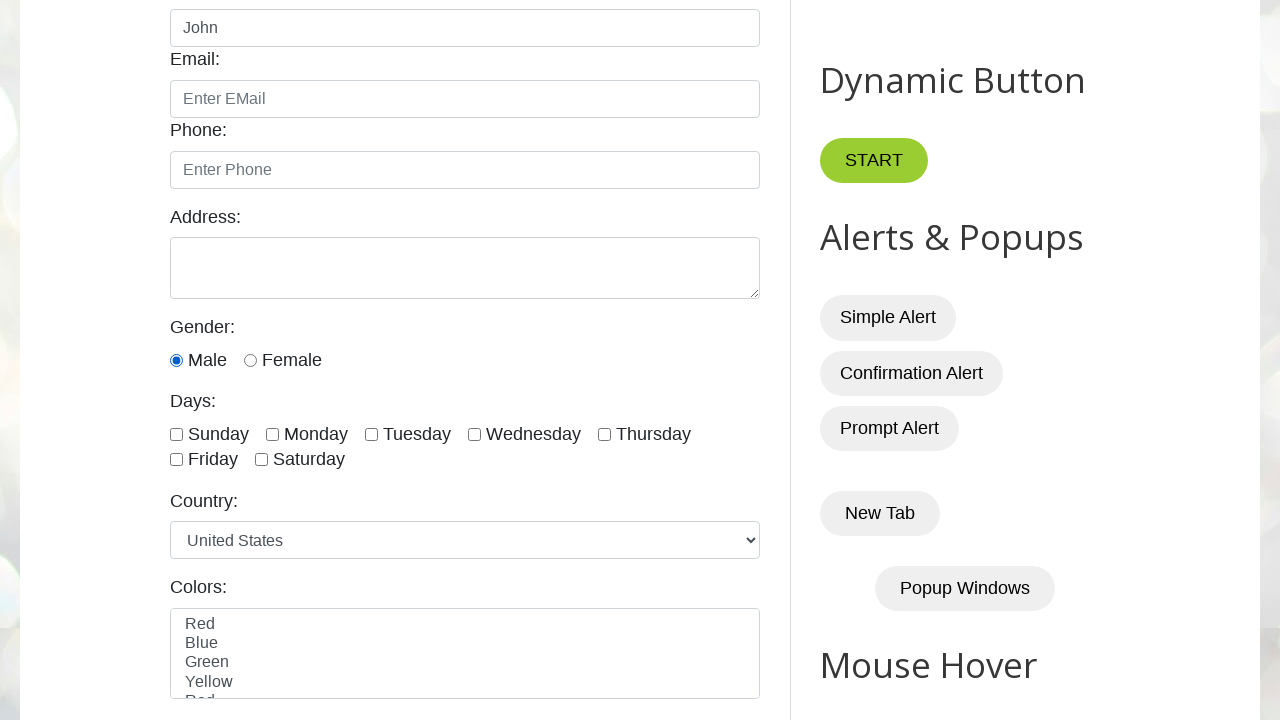